Fills out first name and last name fields on a practice form

Starting URL: https://demoqa.com/automation-practice-form

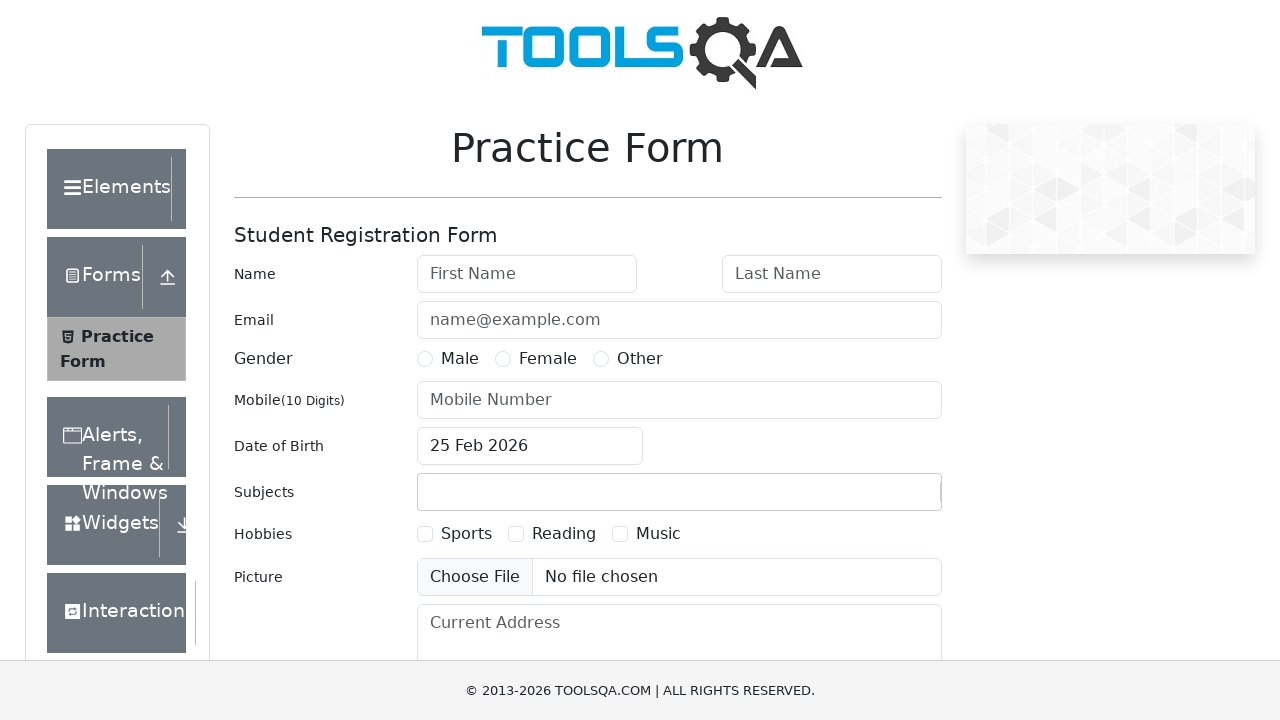

Filled first name field with 'John' on input#firstName
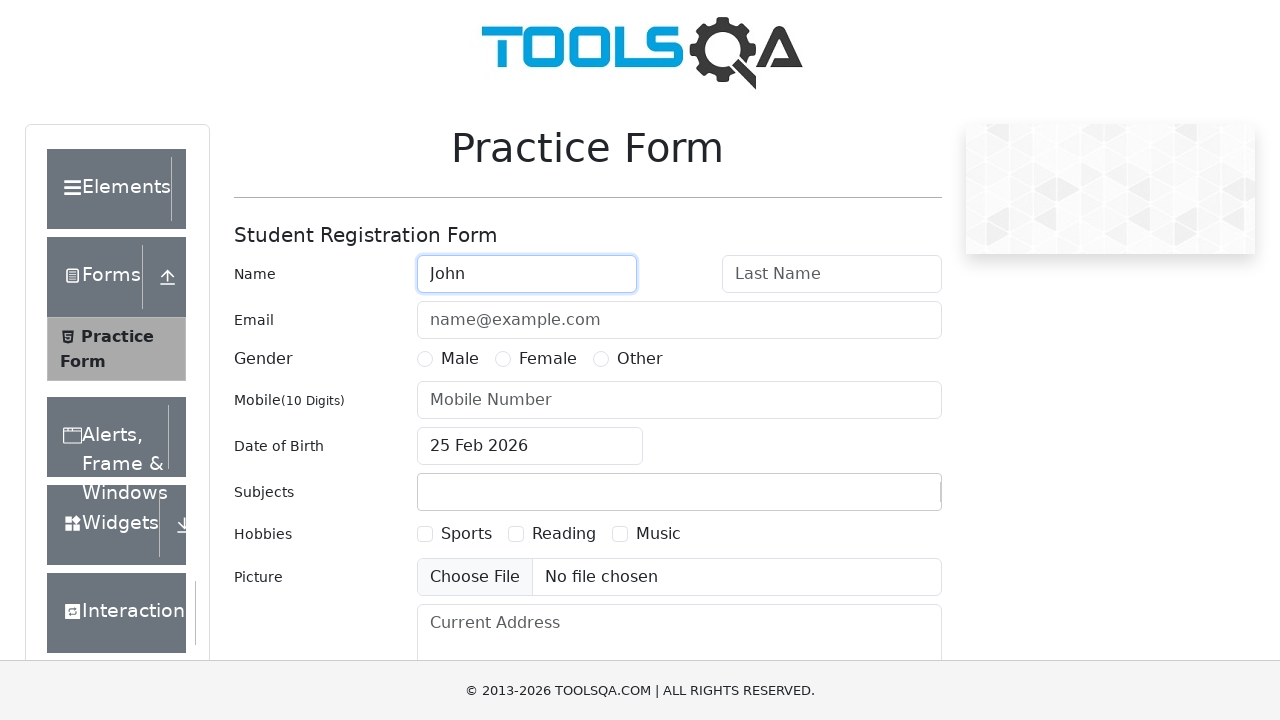

Filled last name field with 'Doe' on input#lastName
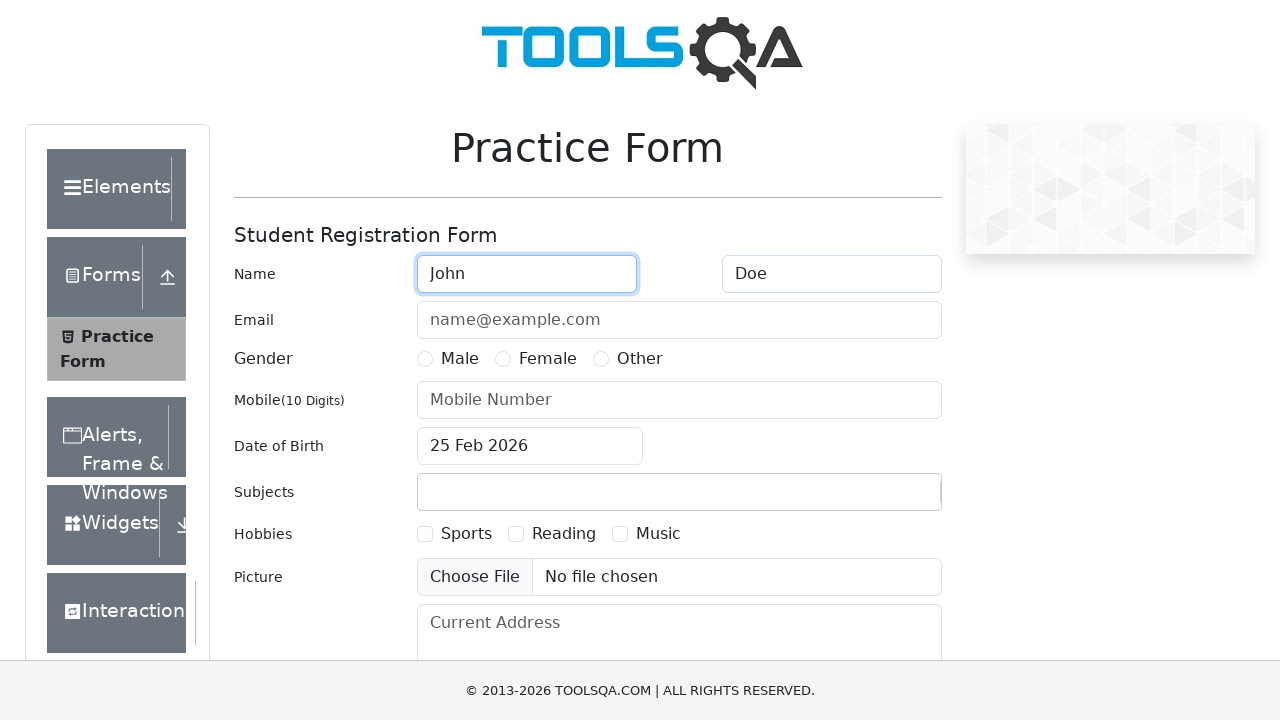

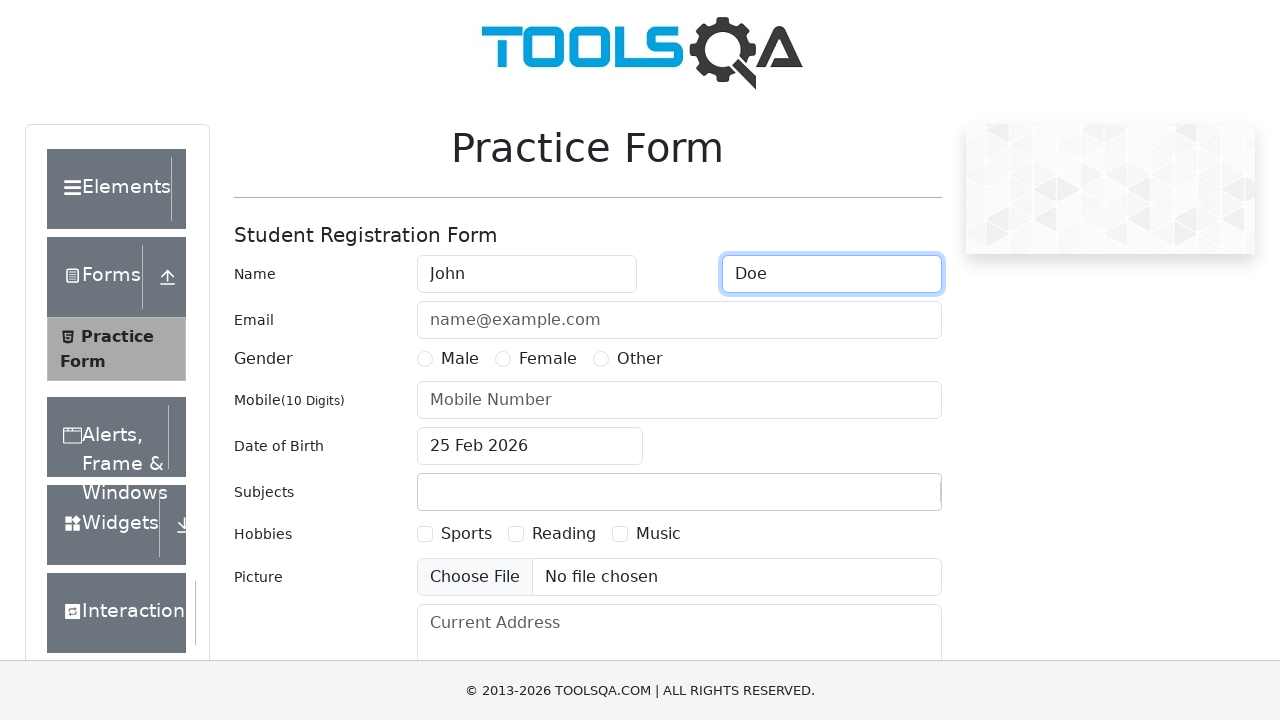